Tests text input field by entering text and verifying the value is correctly captured

Starting URL: https://bonigarcia.dev/selenium-webdriver-java/web-form.html

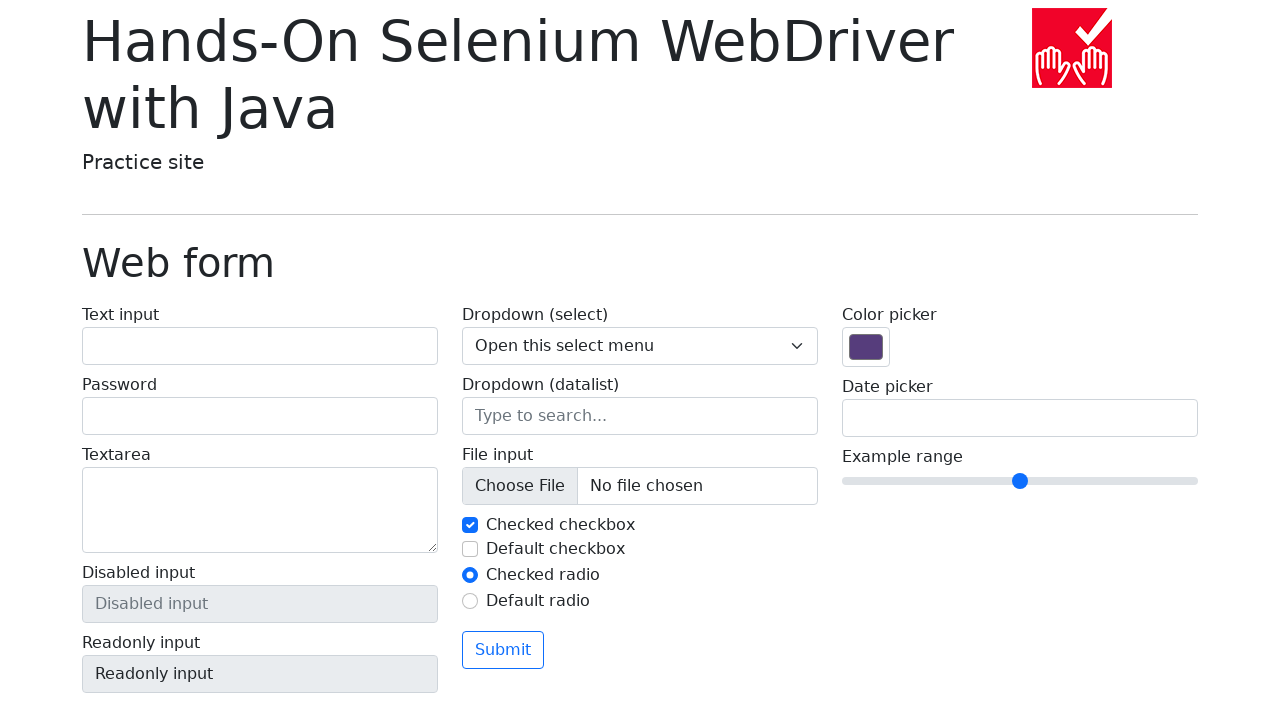

Filled text input field with 'test123' on #my-text-id
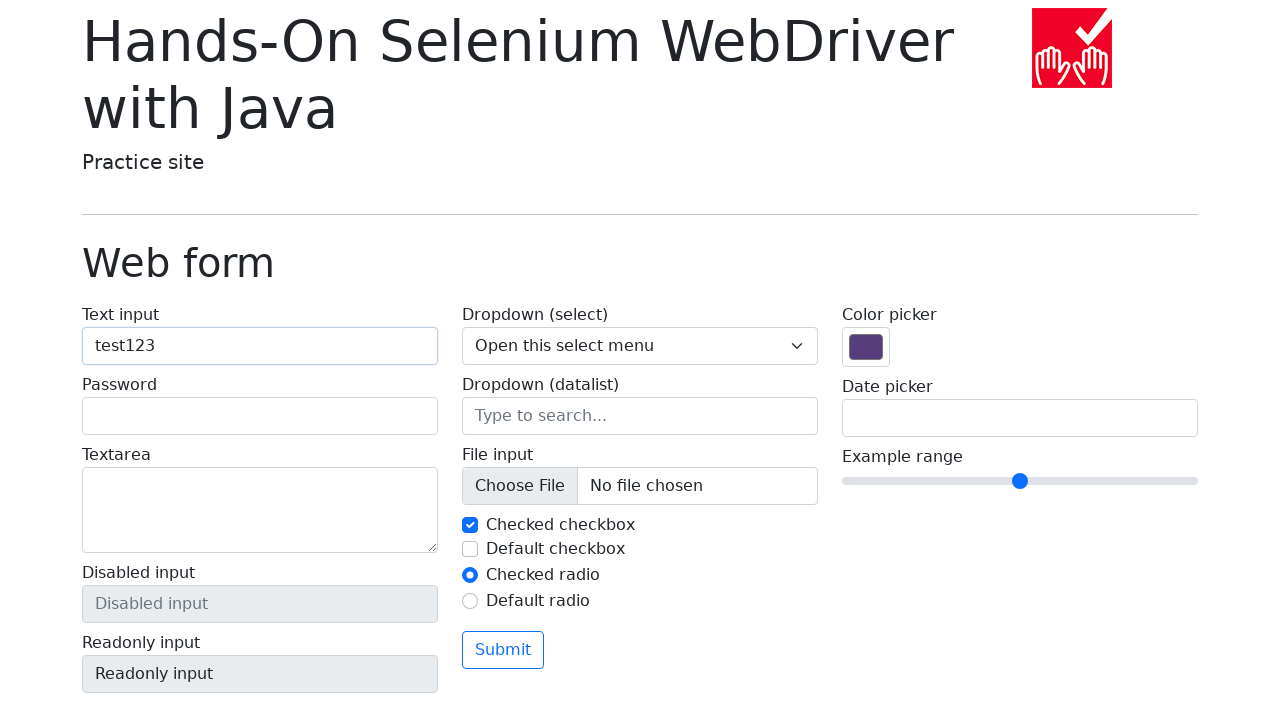

Verified that text input field contains 'test123'
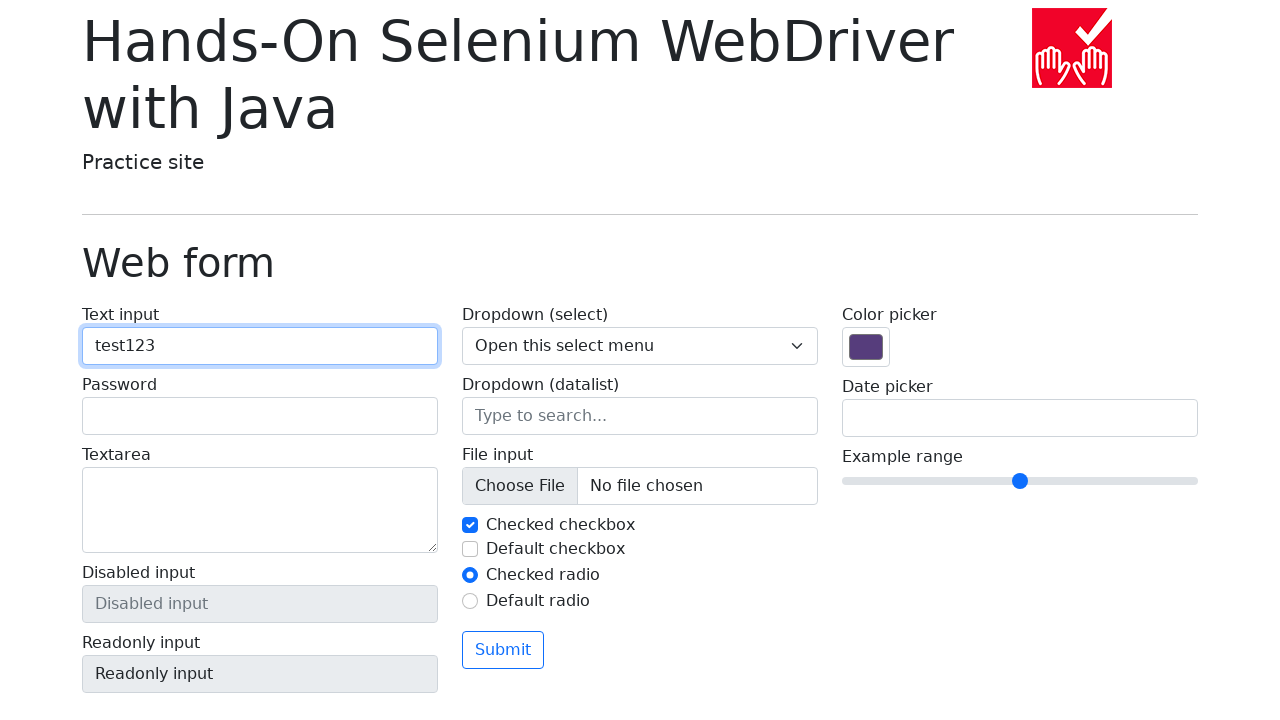

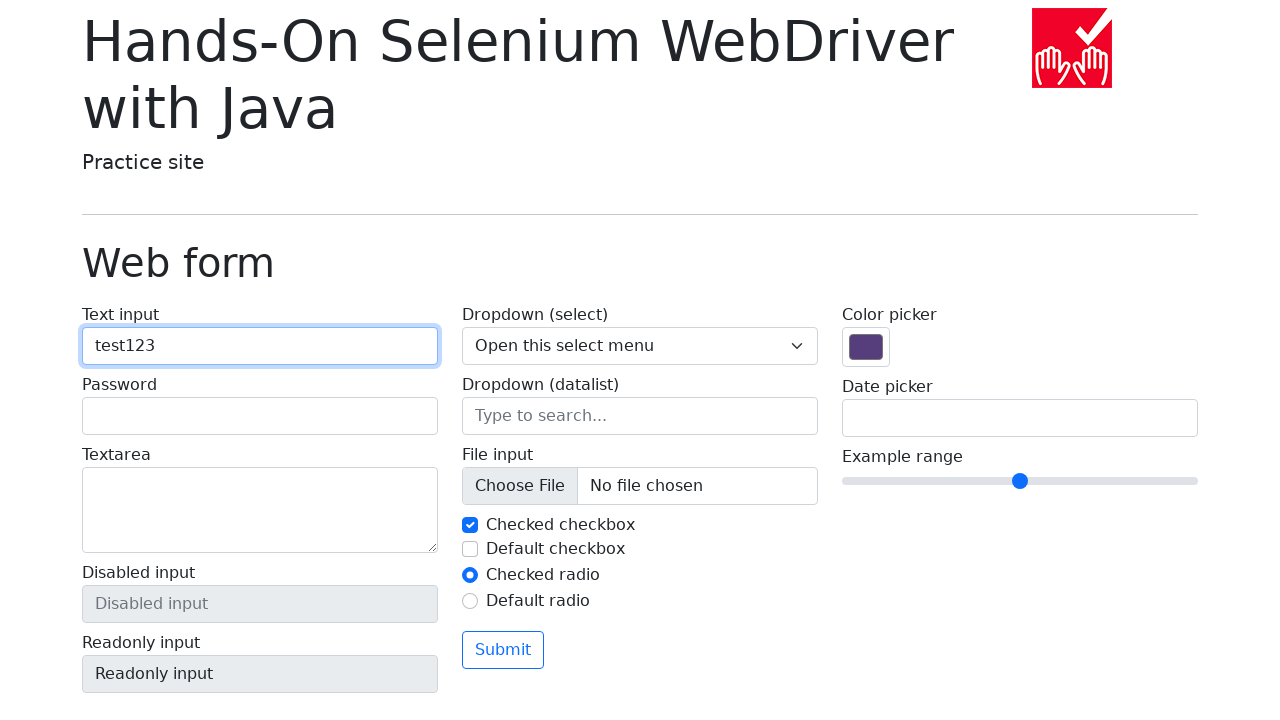